Tests the location input functionality on Swiggy by entering a location in the search field

Starting URL: https://www.swiggy.com

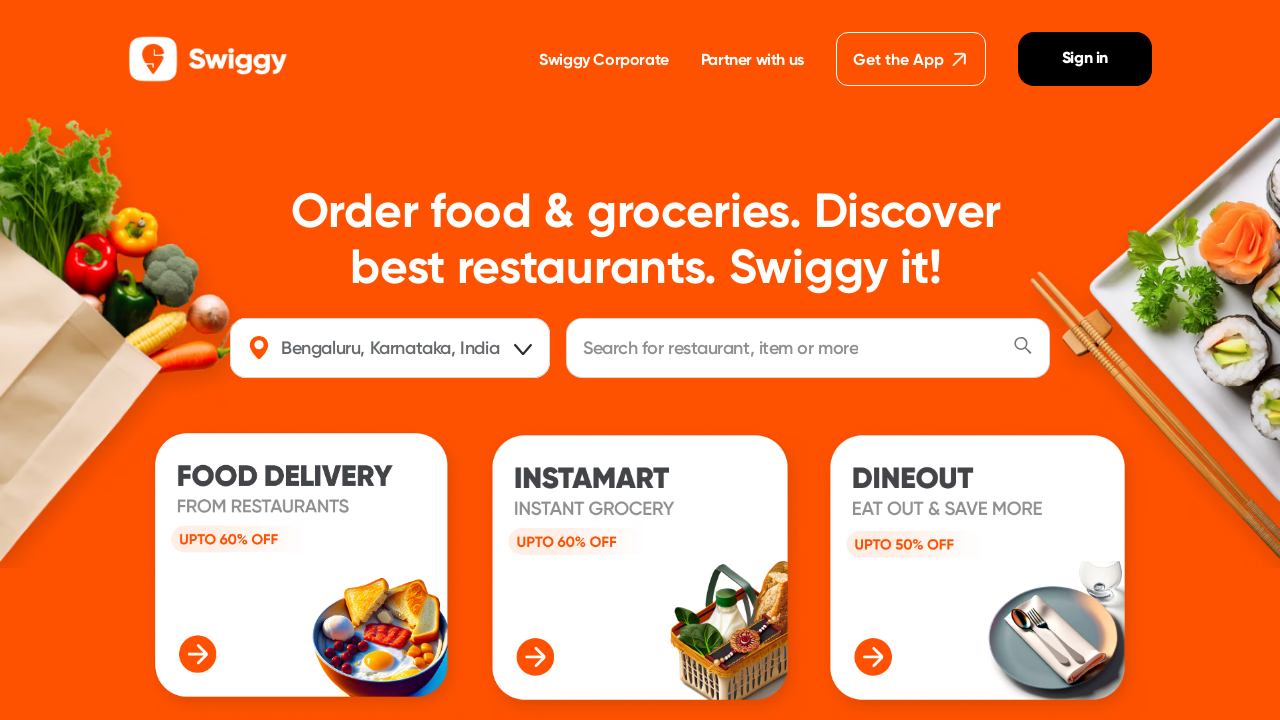

Filled location search field with 'kalepadal hadapsar' on input[name='location']
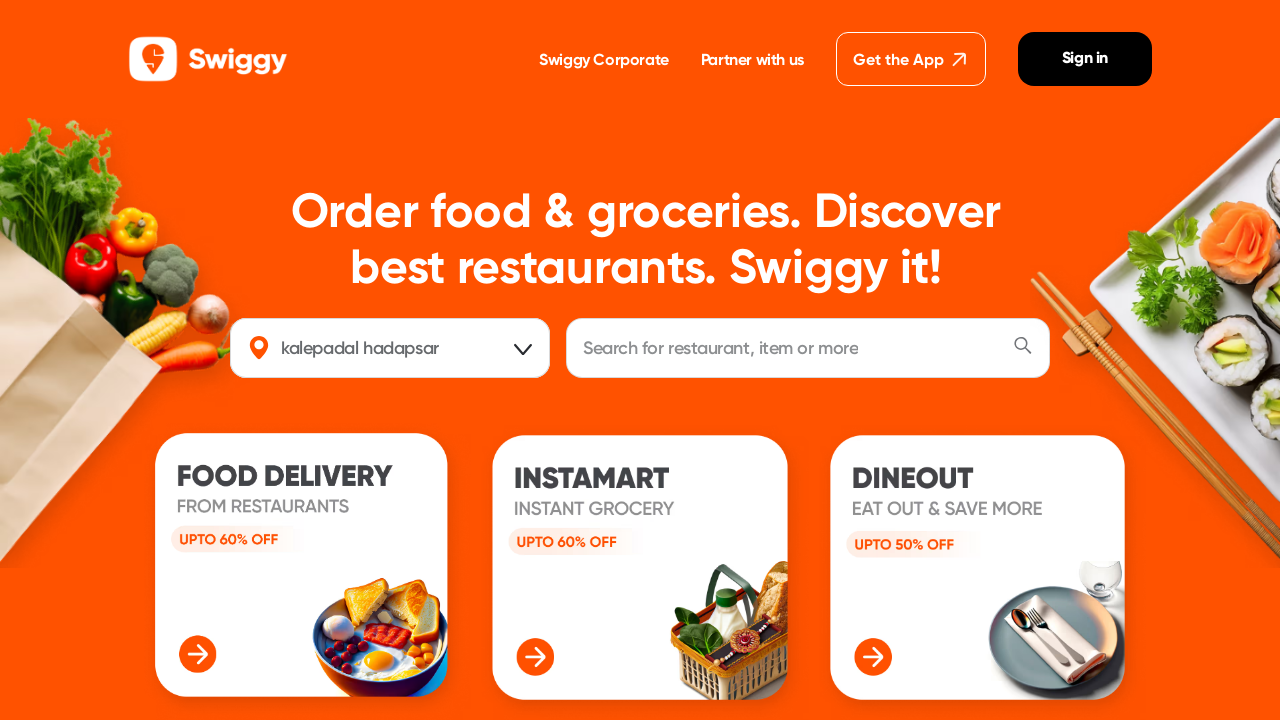

Waited 2 seconds for location suggestions to appear
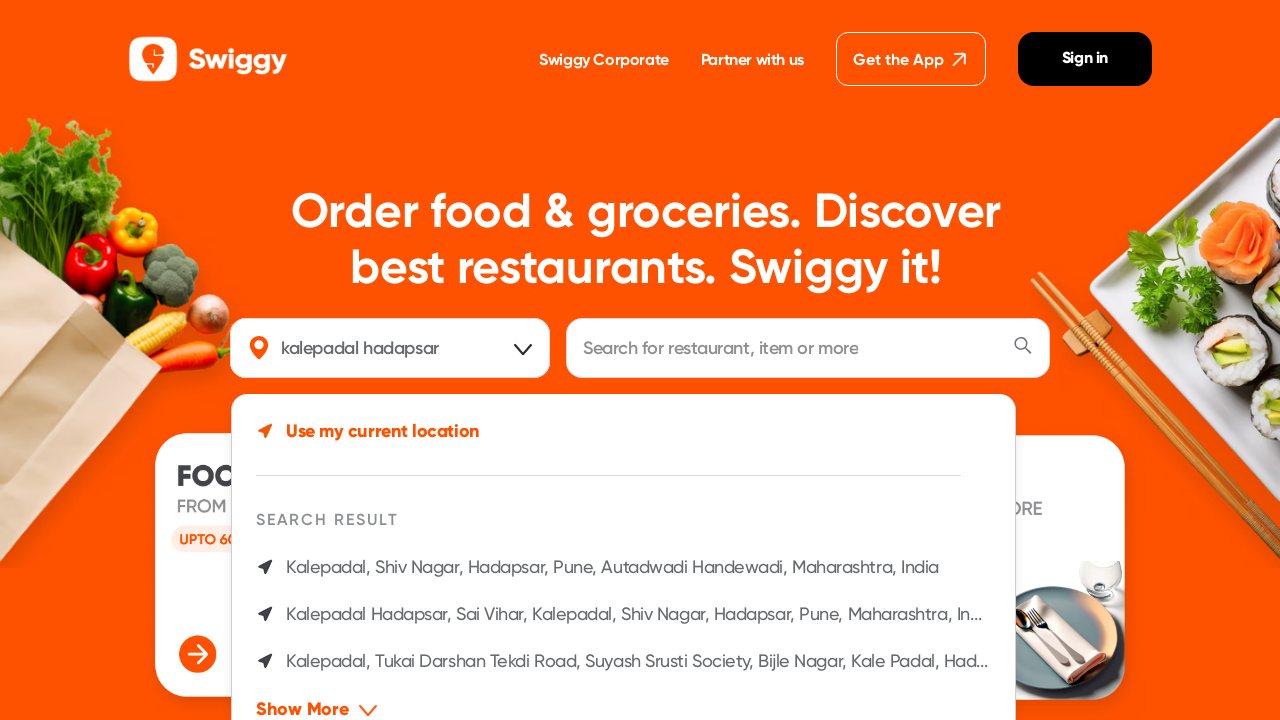

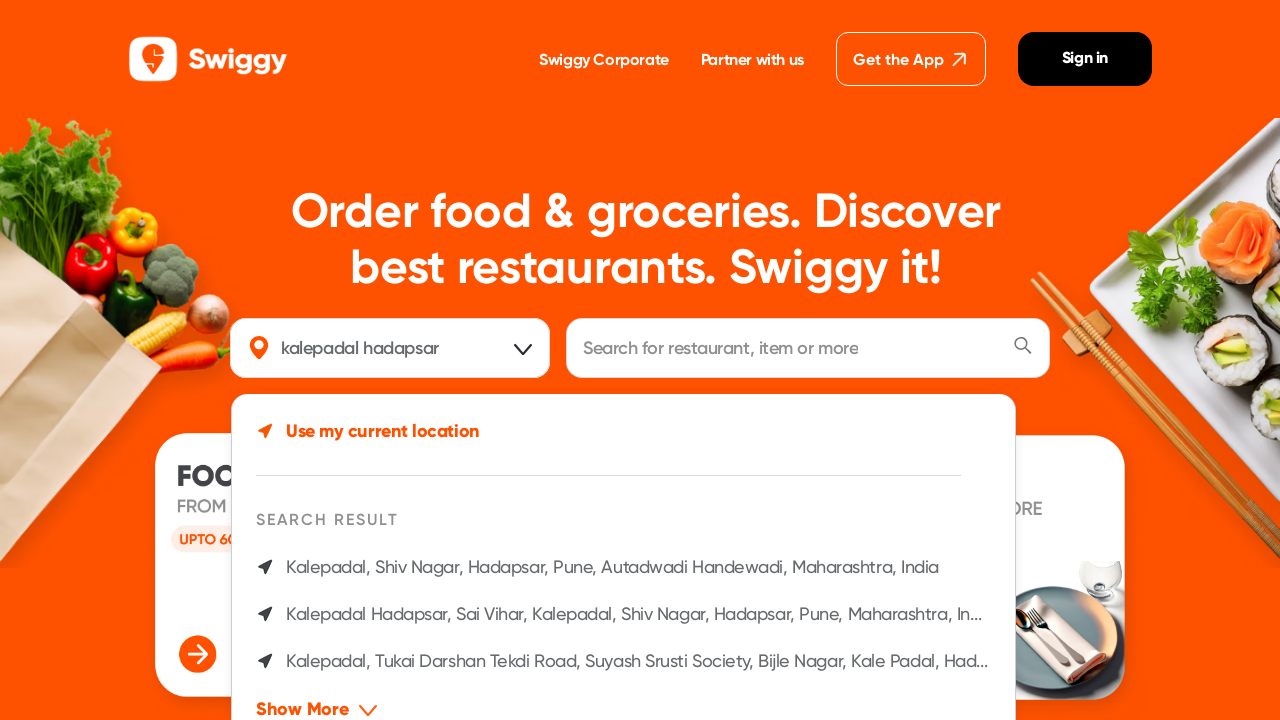